Tests checkbox functionality by unchecking all boxes and then selecting the first one

Starting URL: http://the-internet.herokuapp.com/checkboxes

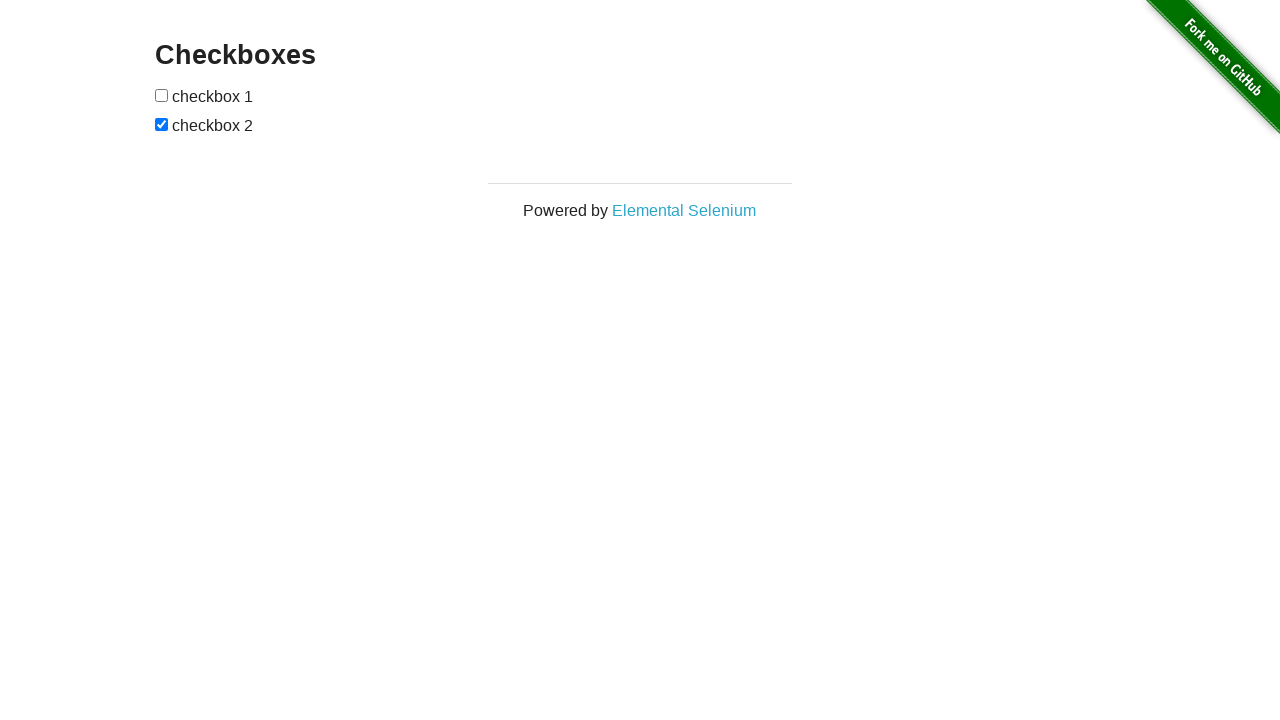

Retrieved all checkboxes from the page
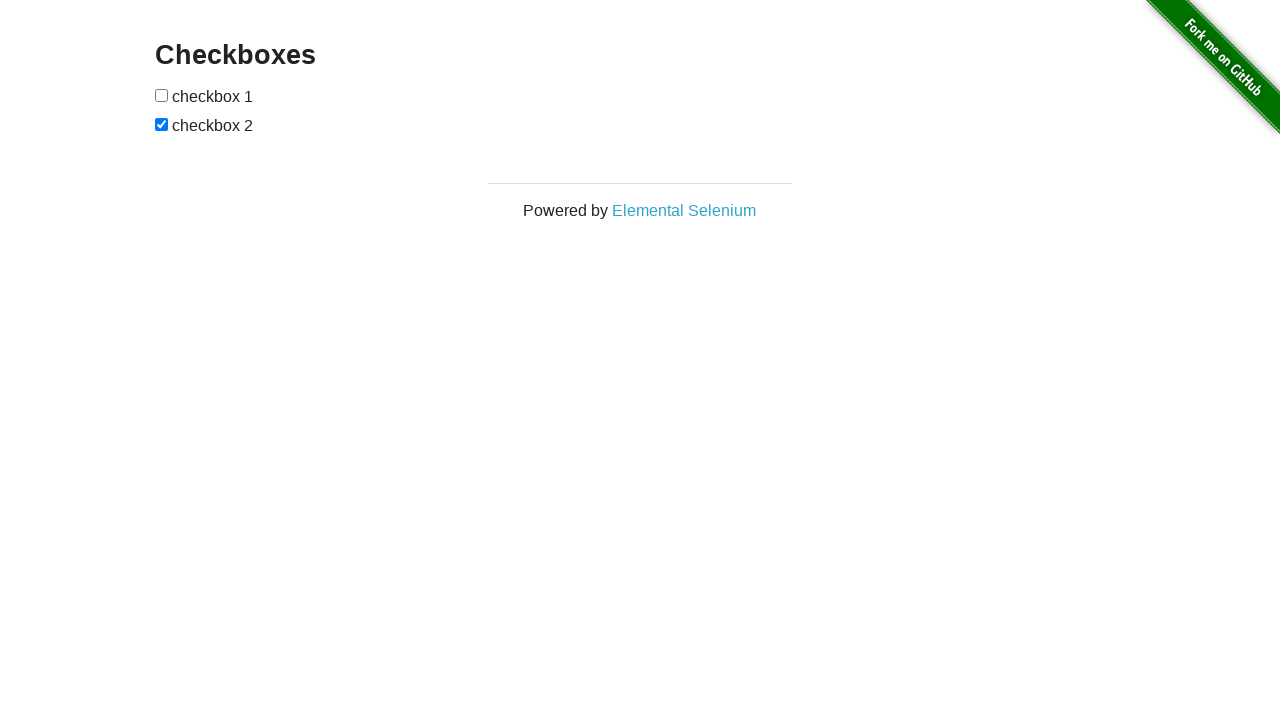

Unchecked a checkbox that was checked at (162, 124) on xpath=//input[@type='checkbox'] >> nth=1
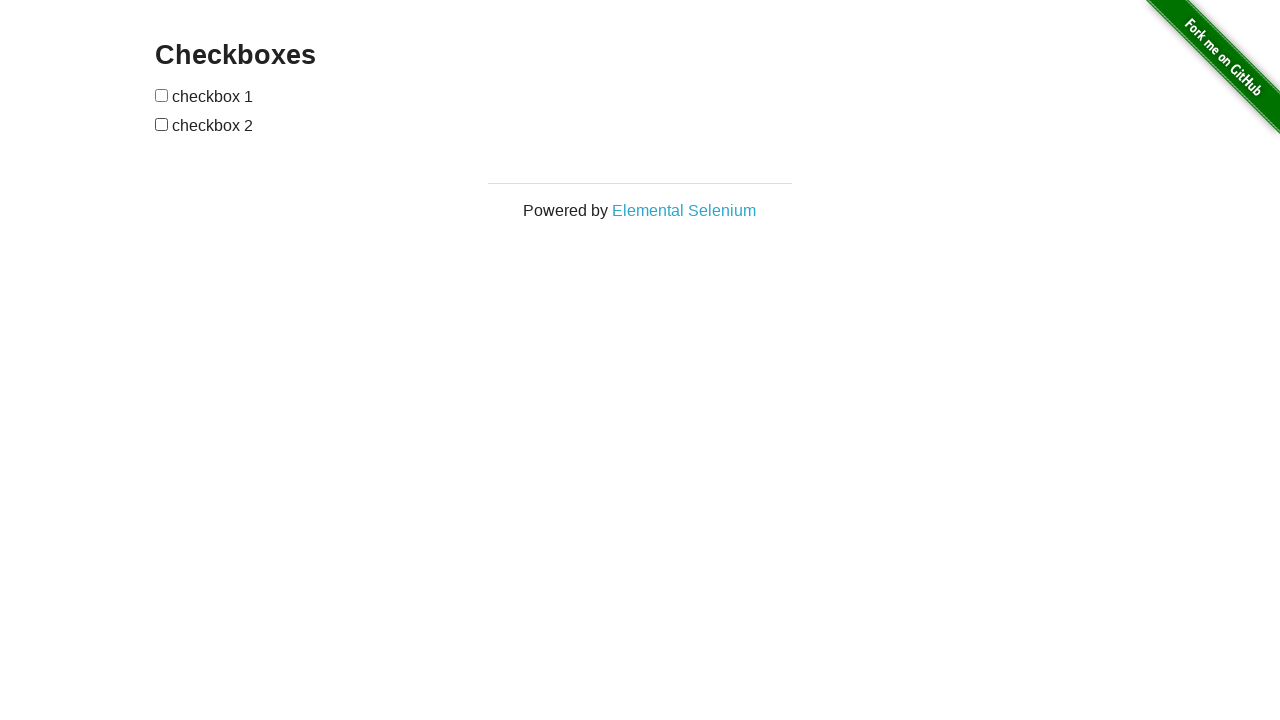

Clicked the first checkbox to select it at (162, 95) on xpath=//input[@type='checkbox'] >> nth=0
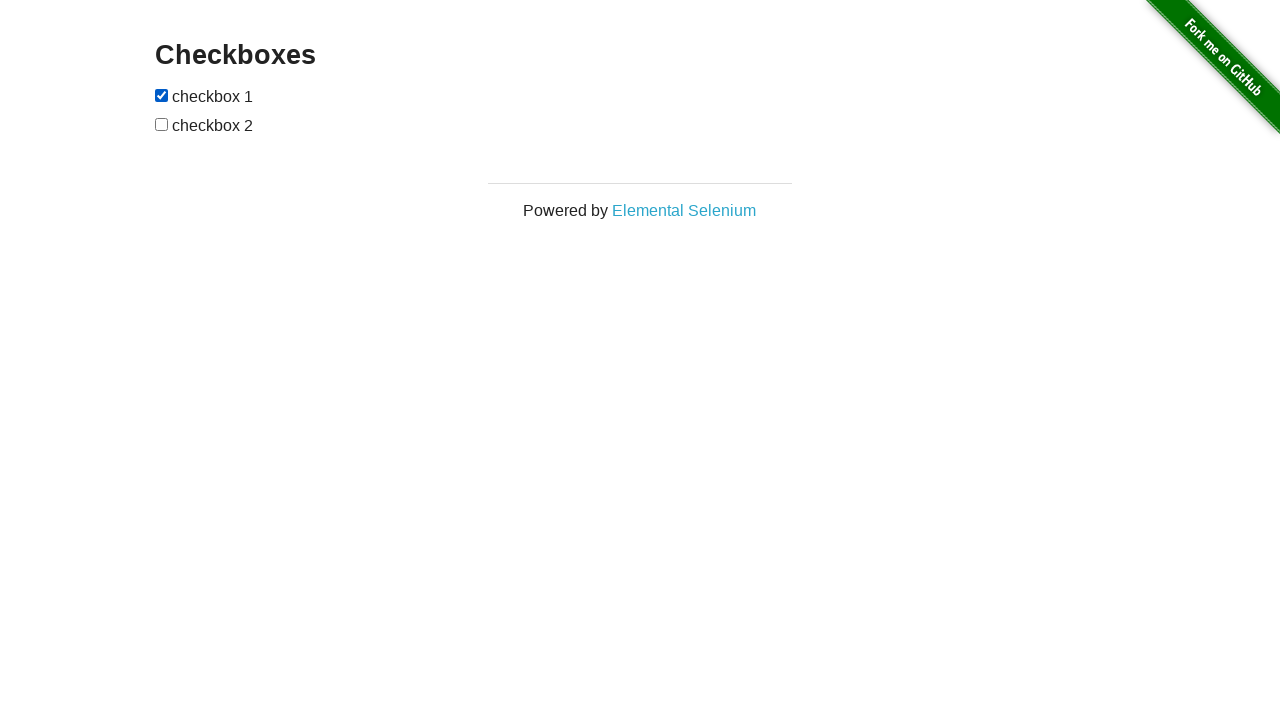

Verified that the first checkbox is checked
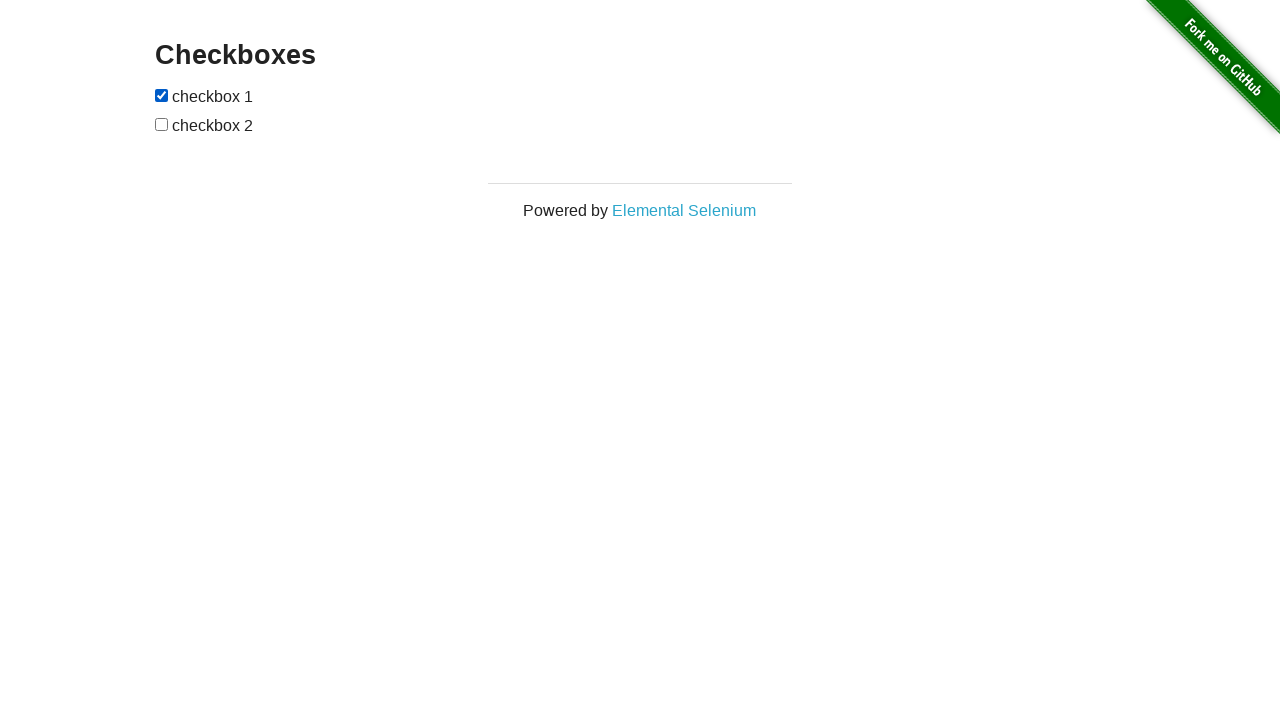

Verified that the second checkbox is unchecked
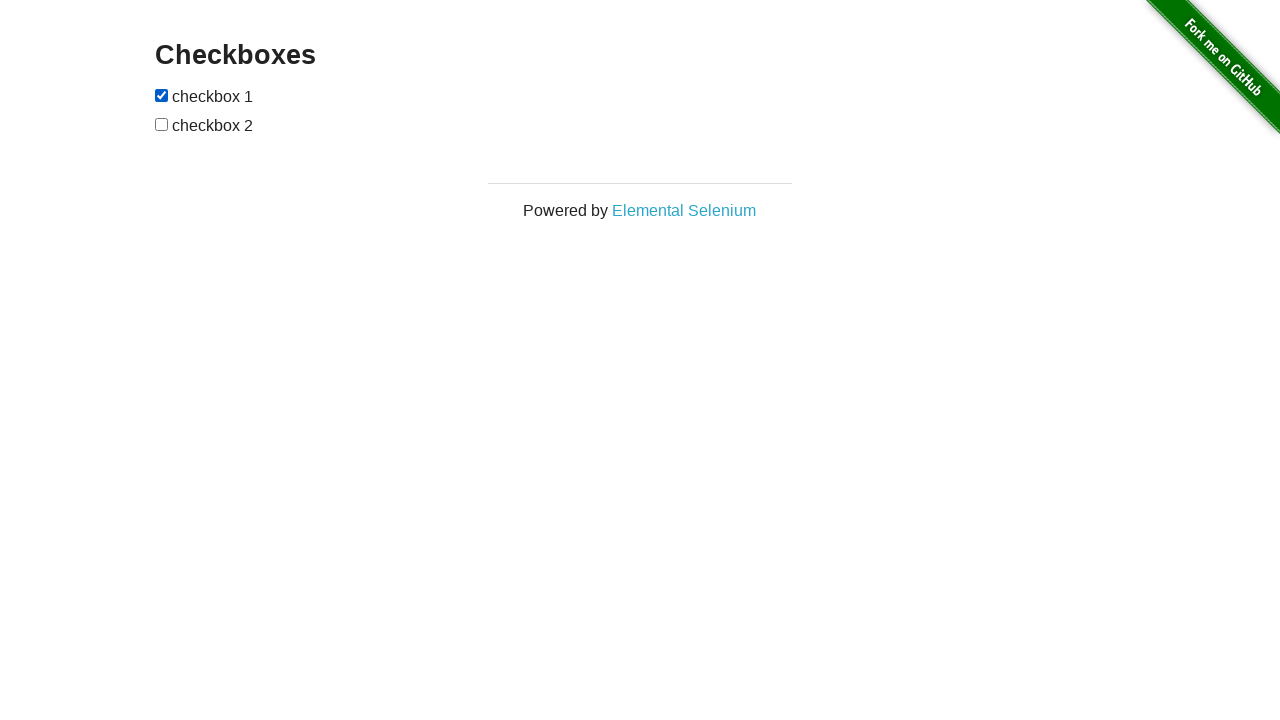

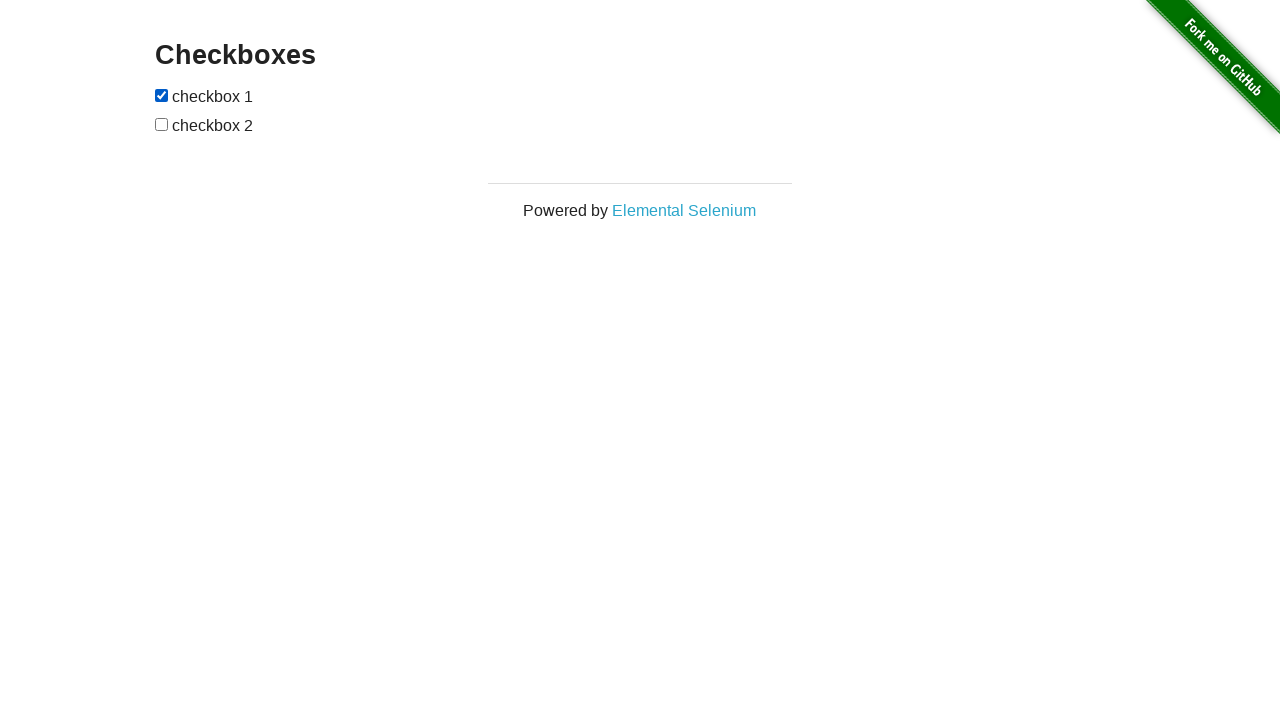